Tests dropdown menu functionality by selecting options using index, value, and visible text methods, and verifies the dropdown contains expected options.

Starting URL: https://the-internet.herokuapp.com/dropdown

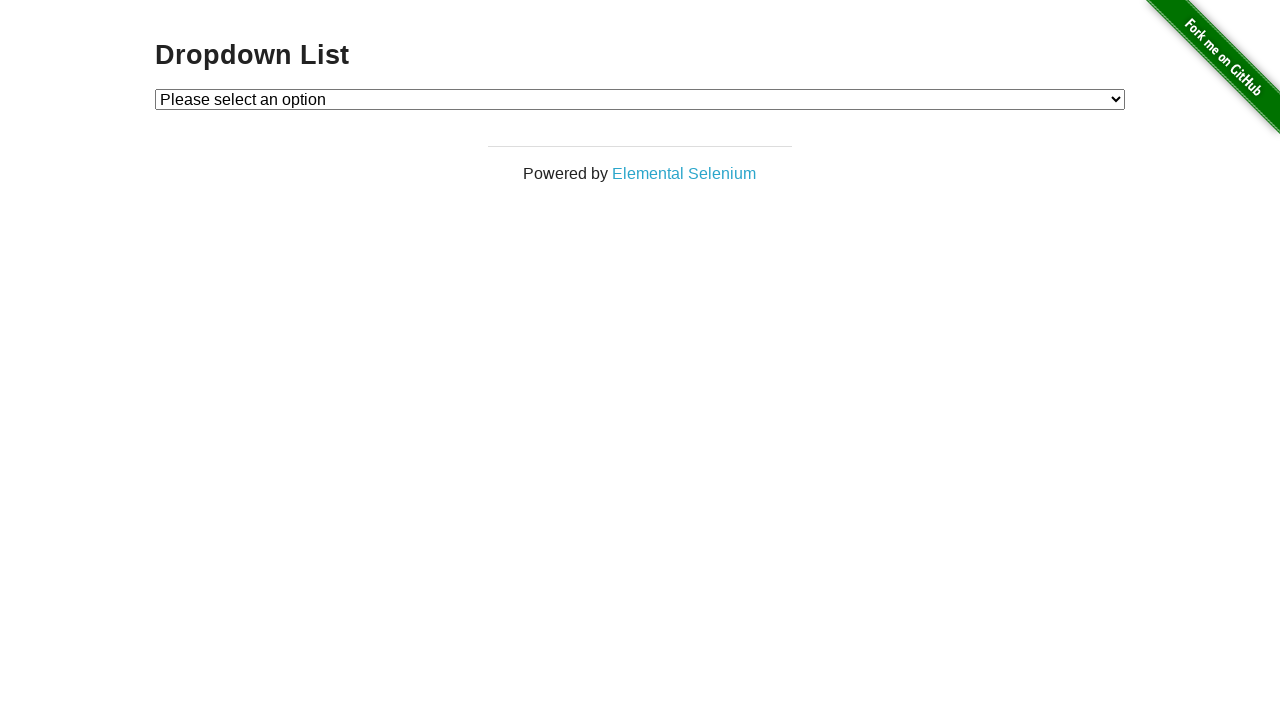

Selected Option 1 using index 1 from dropdown menu on #dropdown
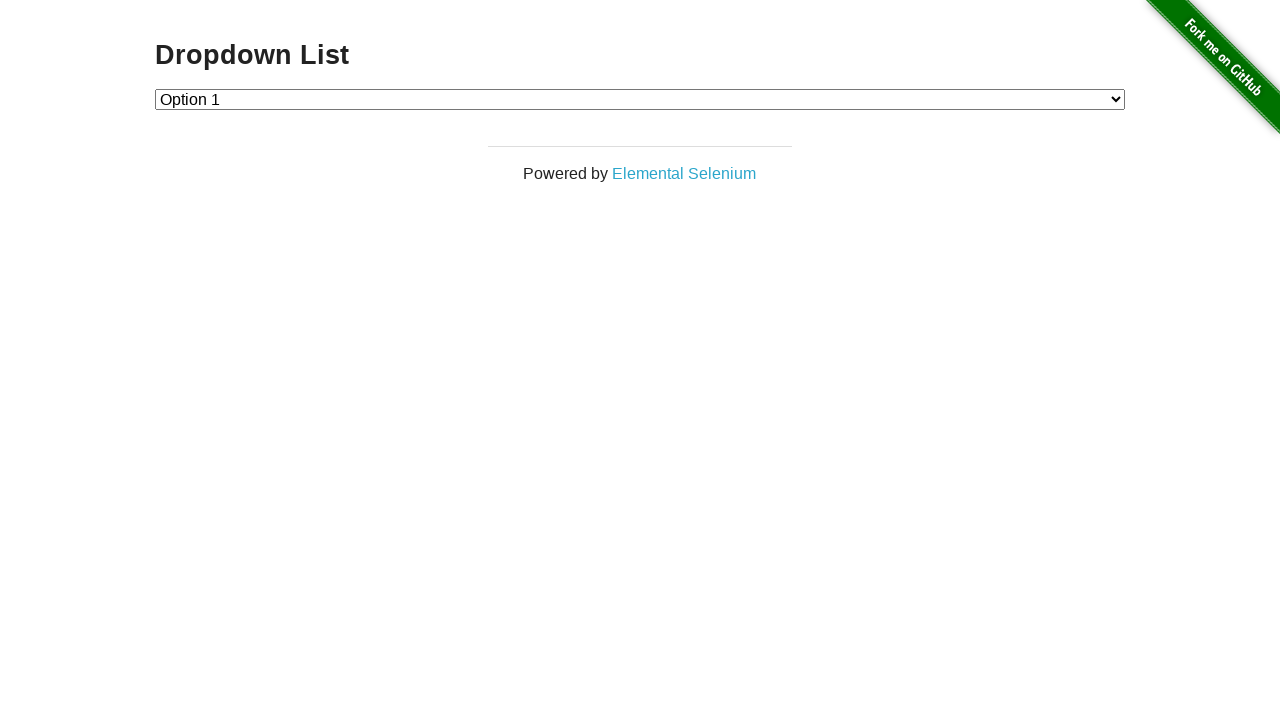

Selected Option 2 using value '2' from dropdown menu on #dropdown
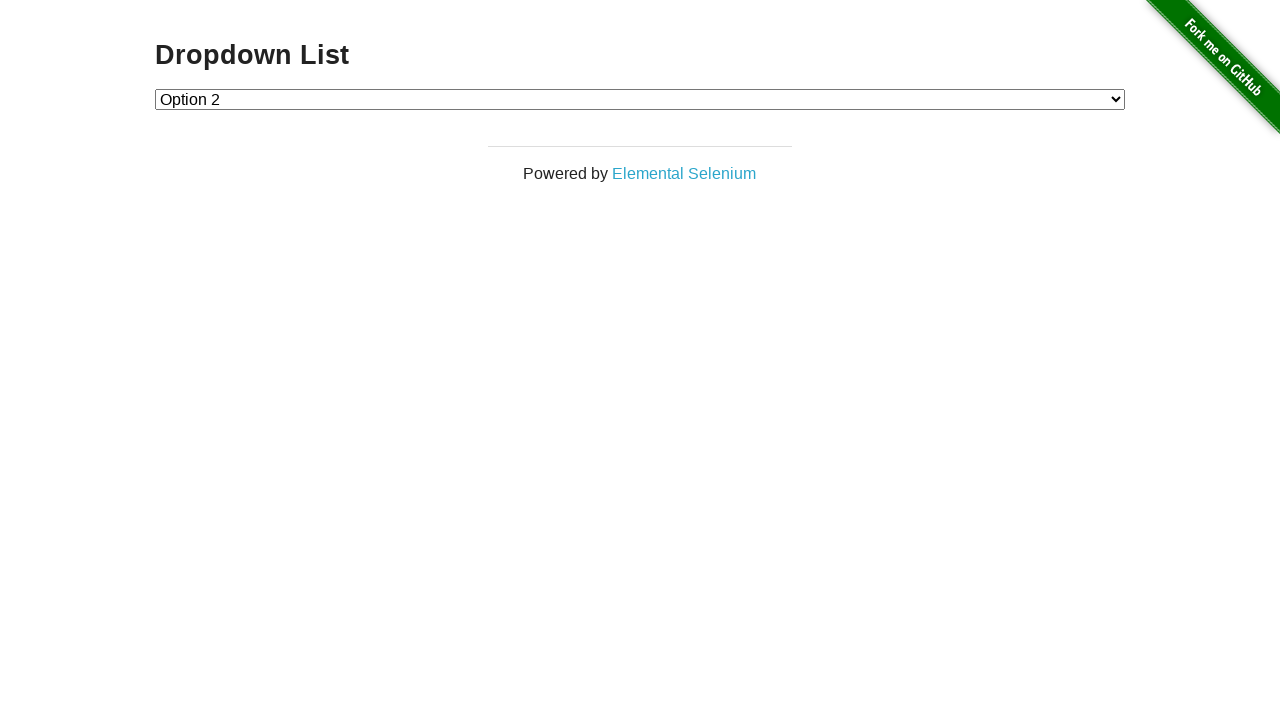

Selected Option 1 using visible text label from dropdown menu on #dropdown
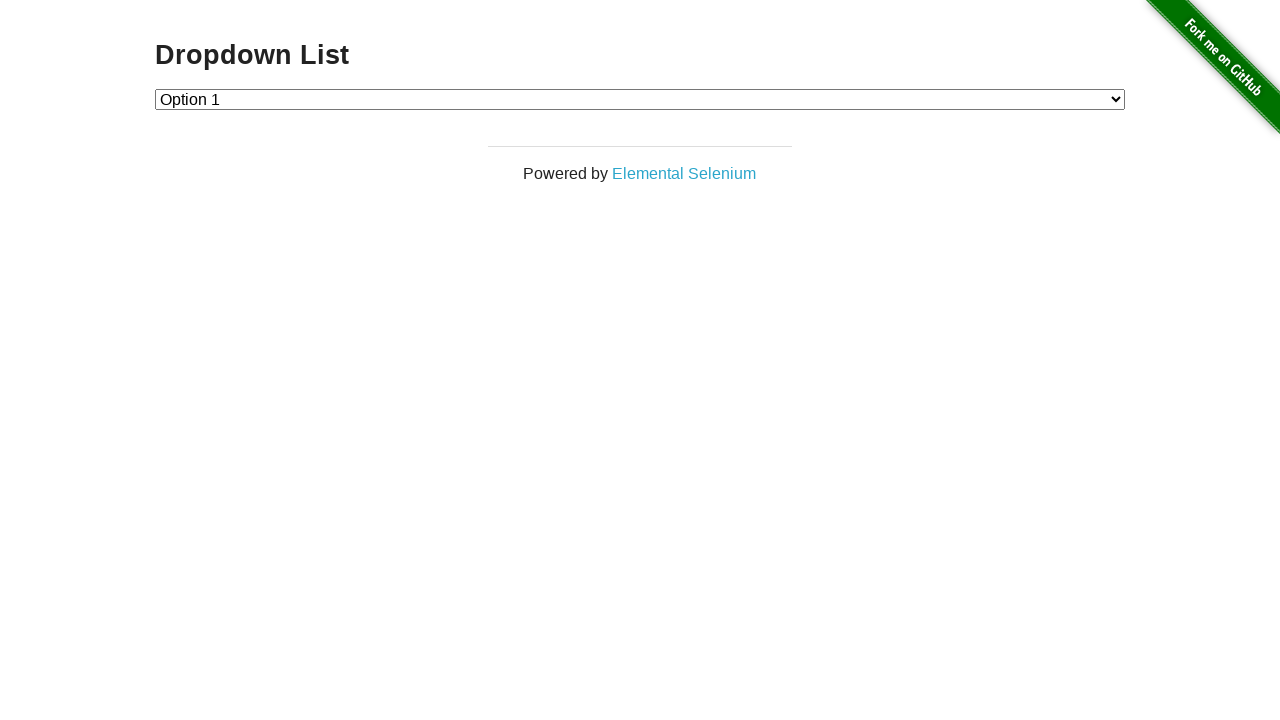

Verified dropdown menu is visible and exists
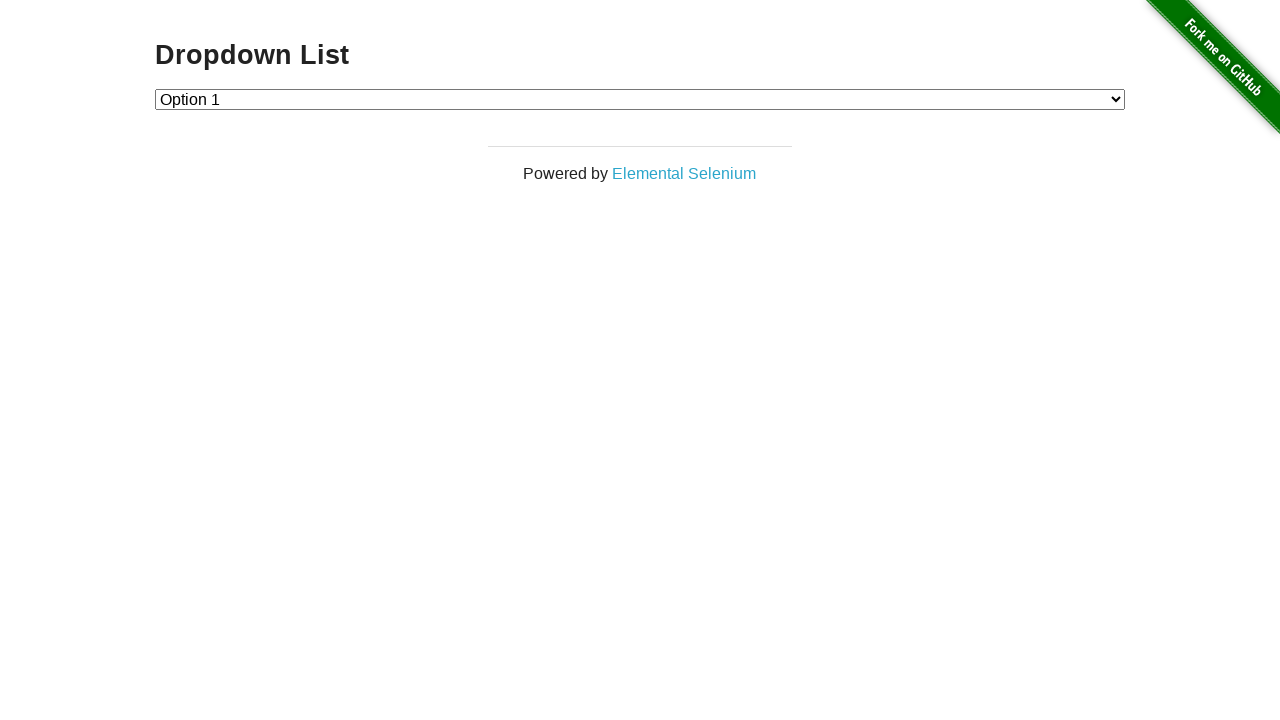

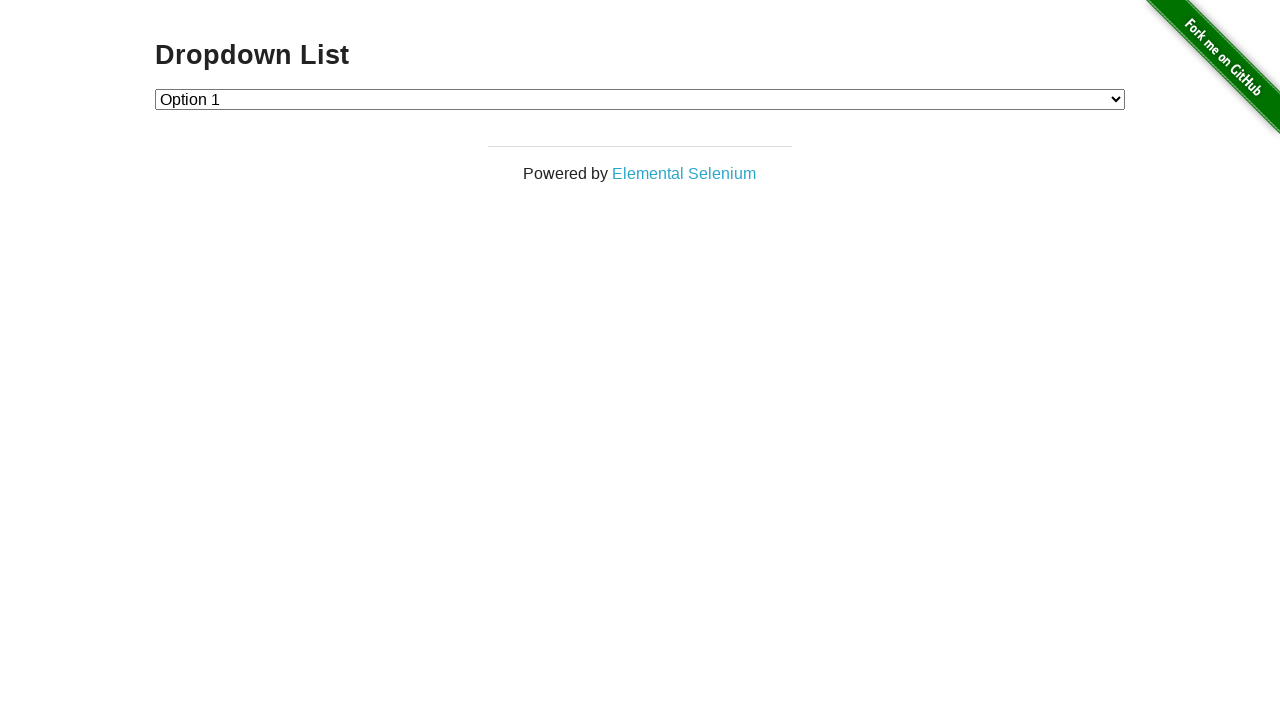